Tests handling of a prompt alert by clicking a button, entering text in the prompt, and accepting it

Starting URL: https://seleniumui.moderntester.pl/alerts.php

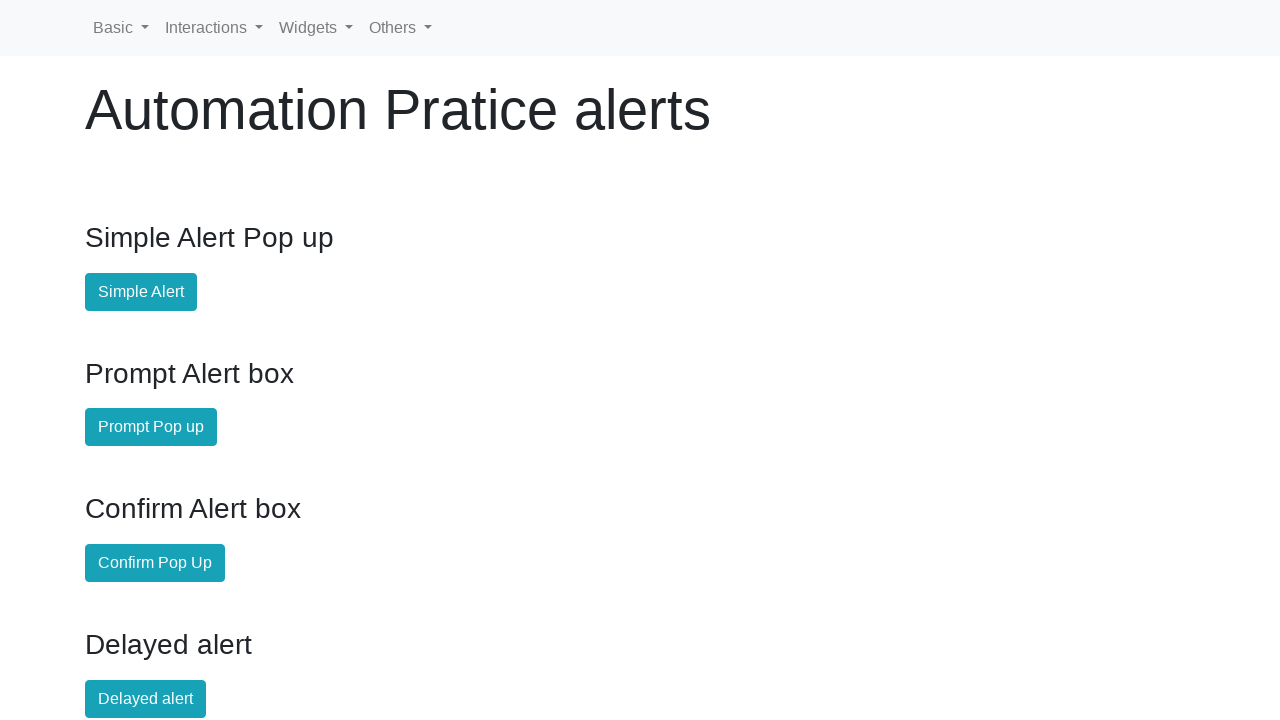

Set up dialog handler for prompt alert
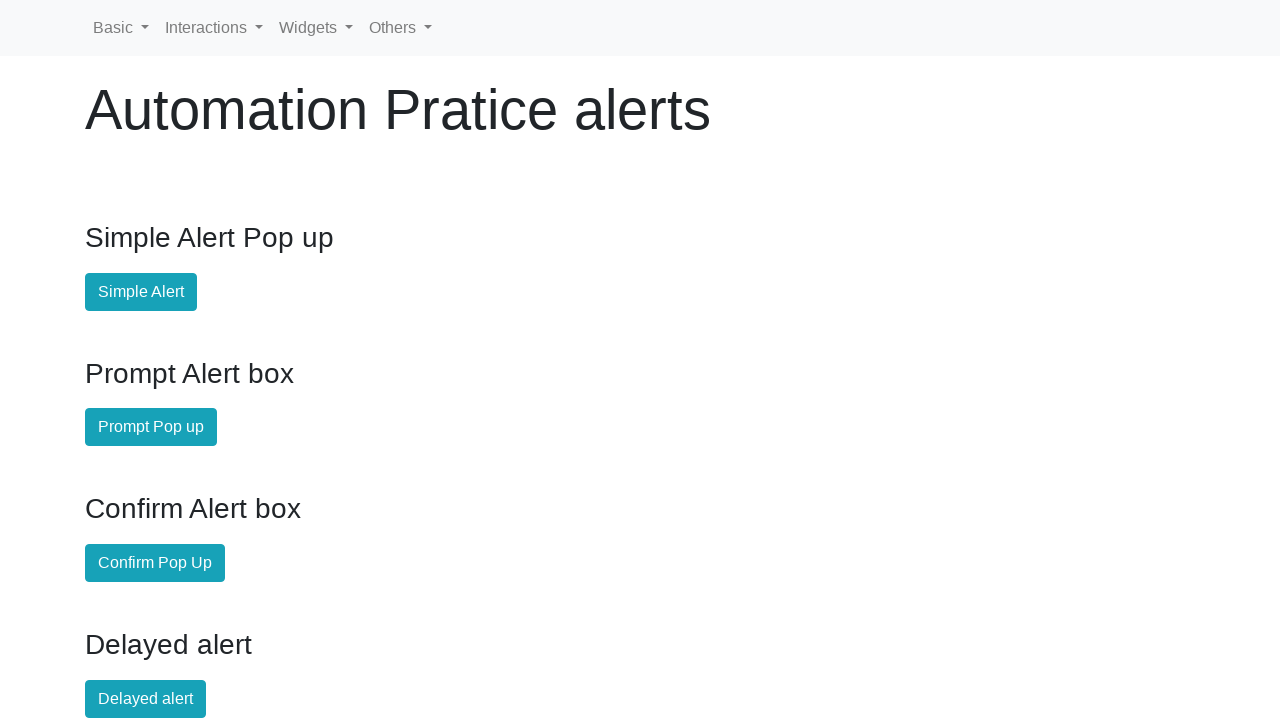

Clicked button to trigger prompt alert at (151, 427) on #prompt-alert
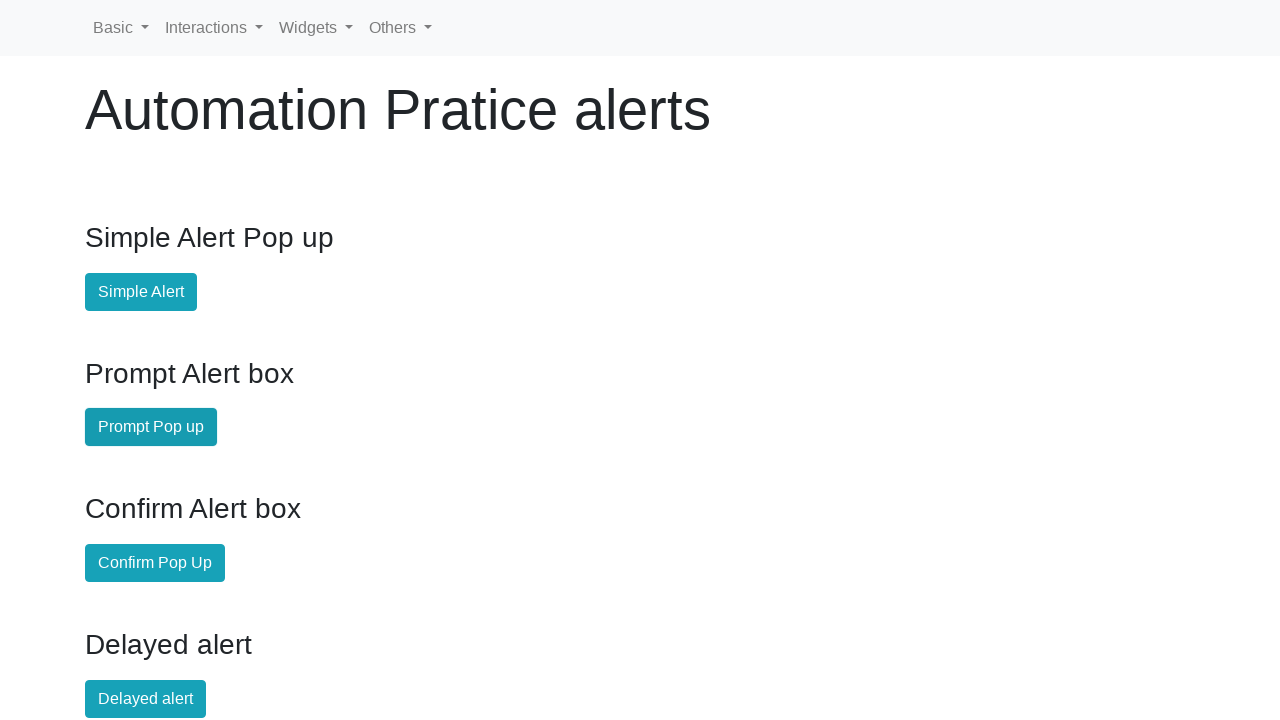

Waited for prompt to be handled
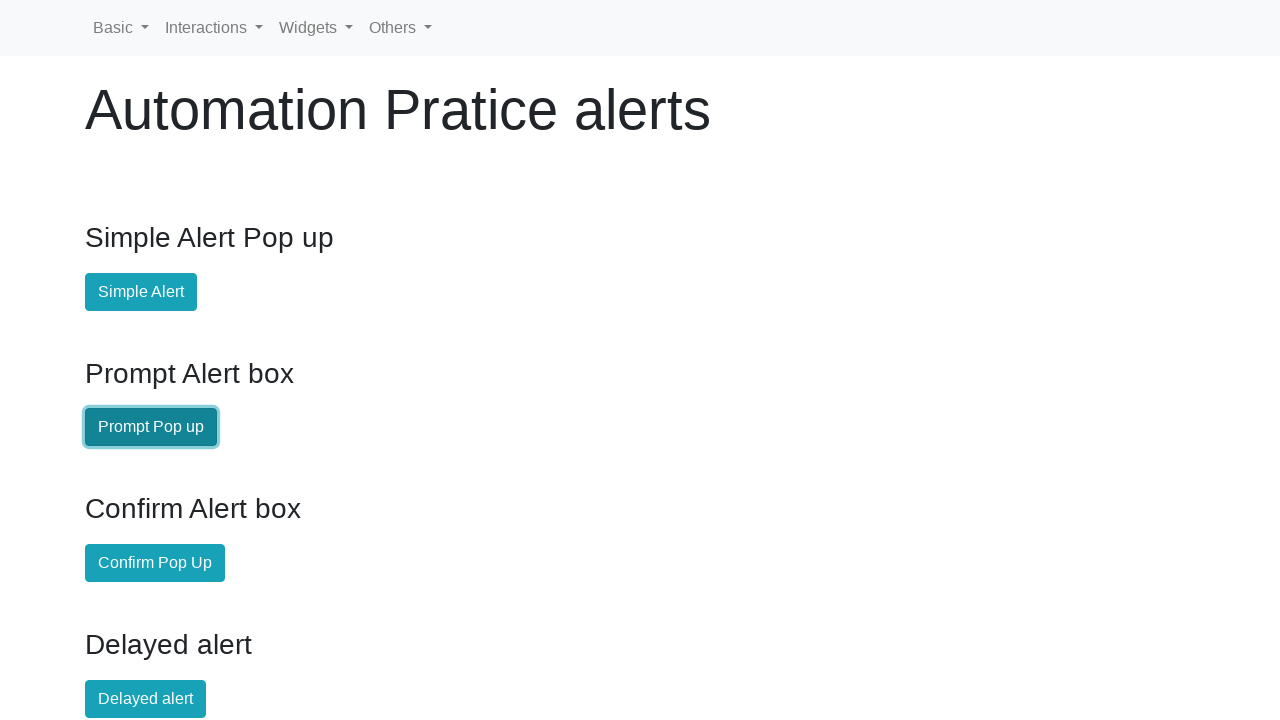

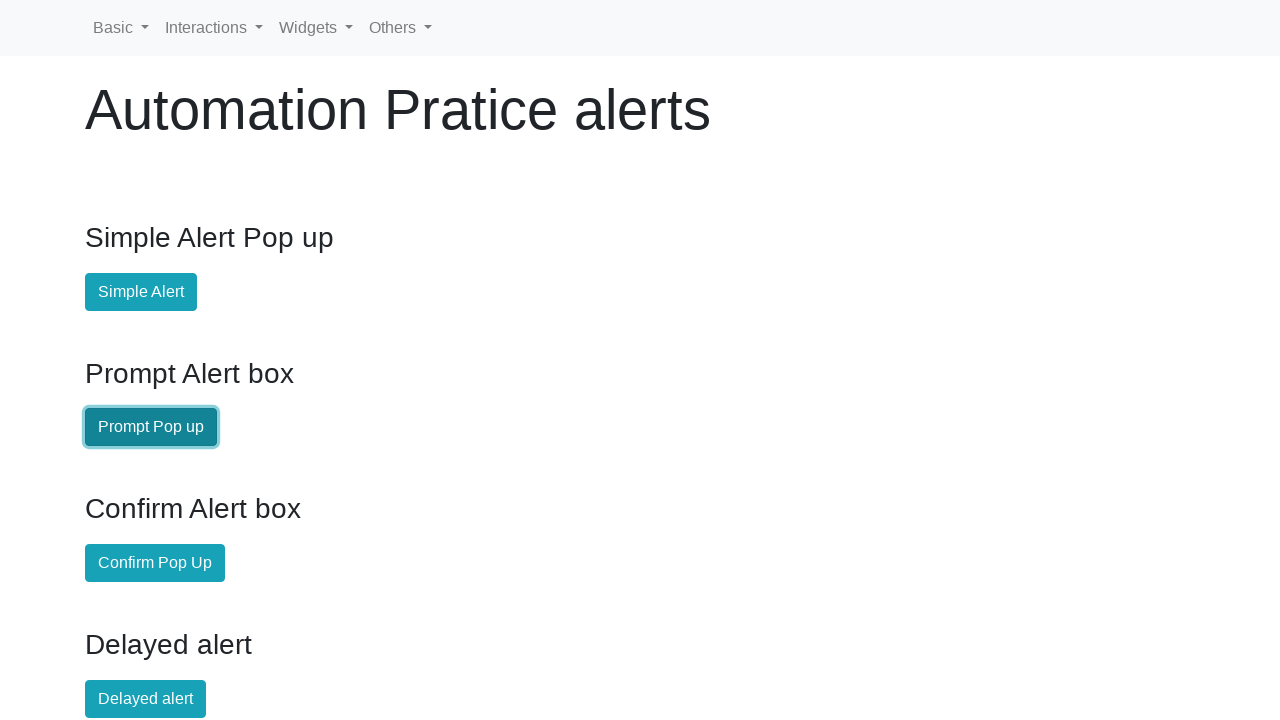